Tests a registration form by filling in first name, last name, and email fields, then submitting the form and verifying a success message is displayed.

Starting URL: http://suninjuly.github.io/registration2.html

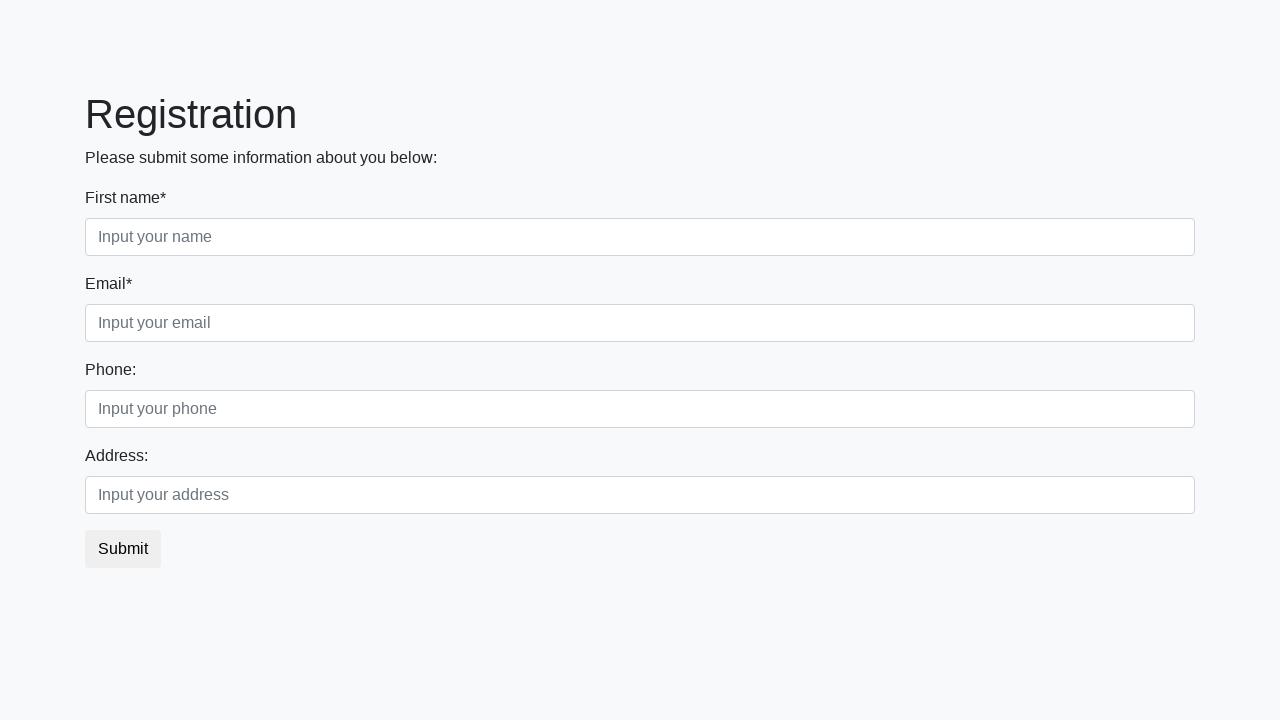

Filled first name field with 'Ivan' on .first
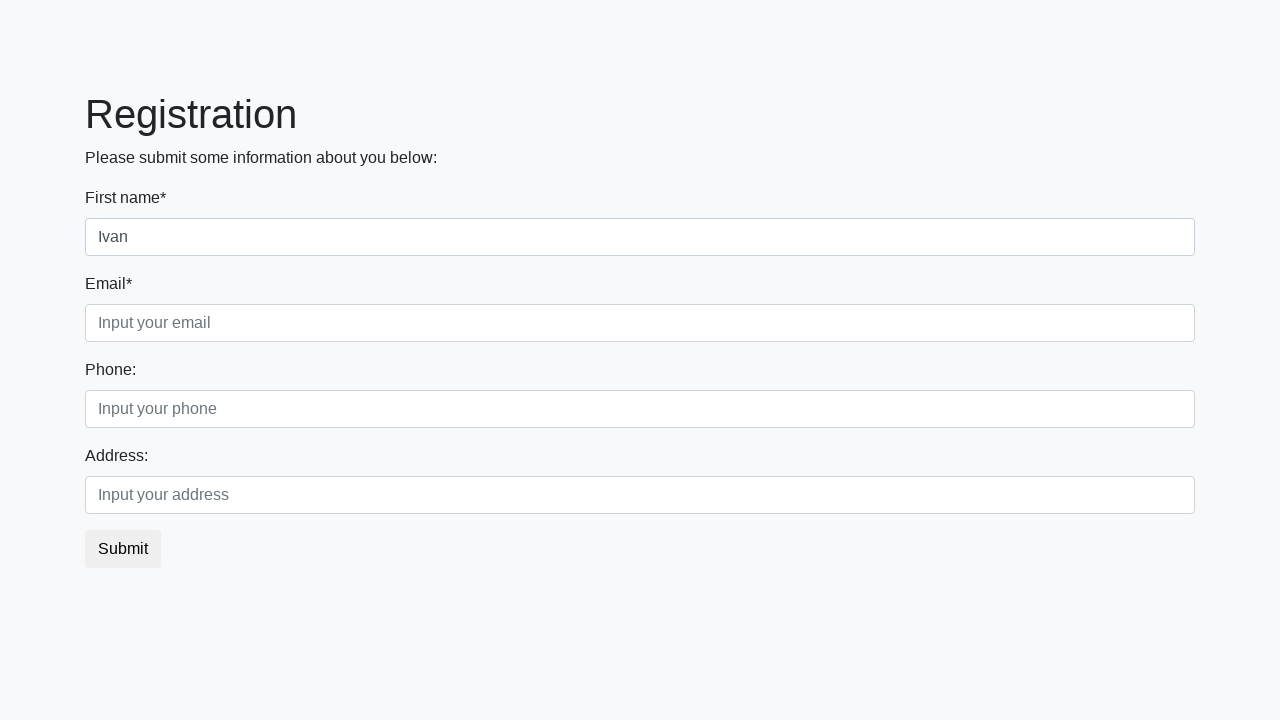

Filled last name field with 'Petrov' on .second
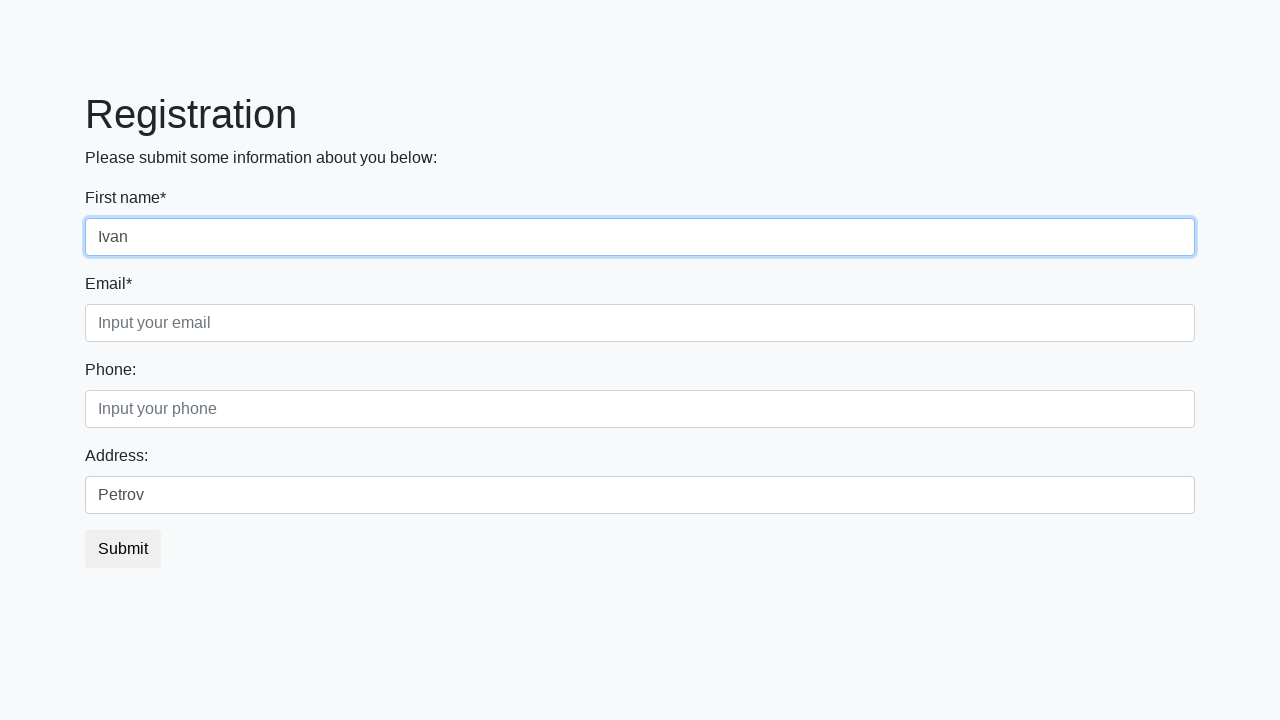

Filled email field with 'ipetrov@mail.com' on .third
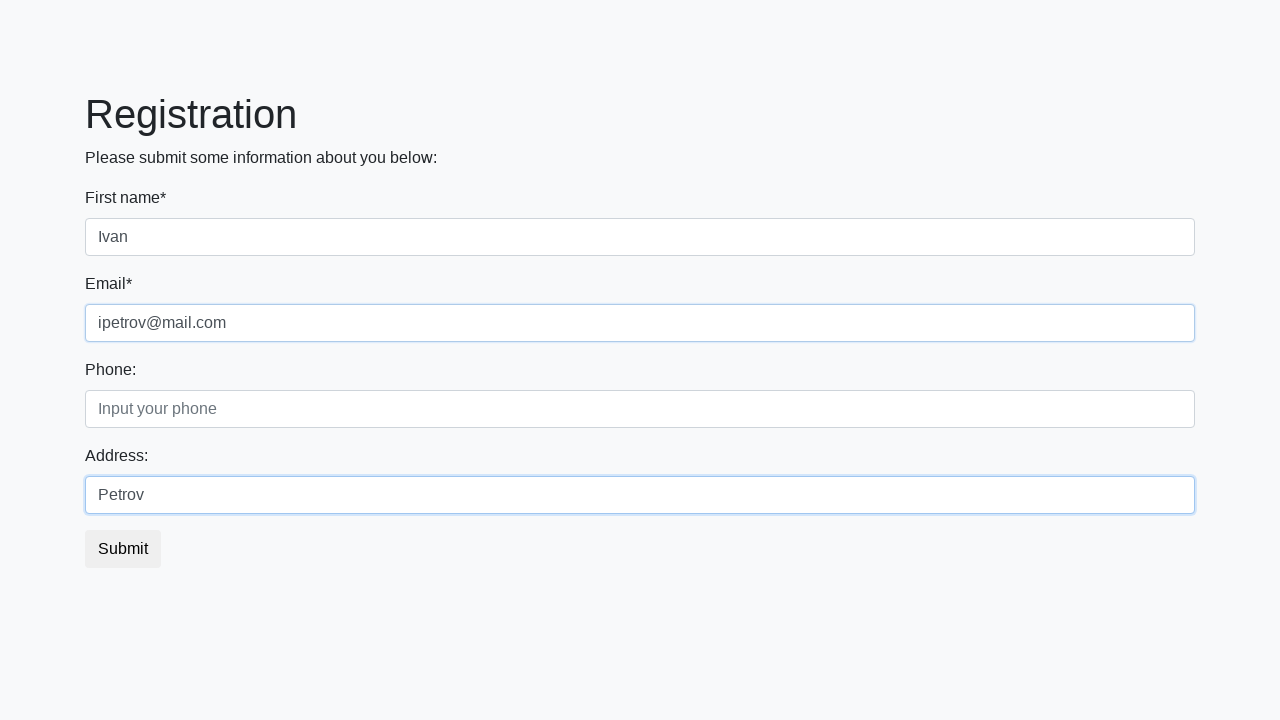

Clicked submit button to register at (123, 549) on button.btn
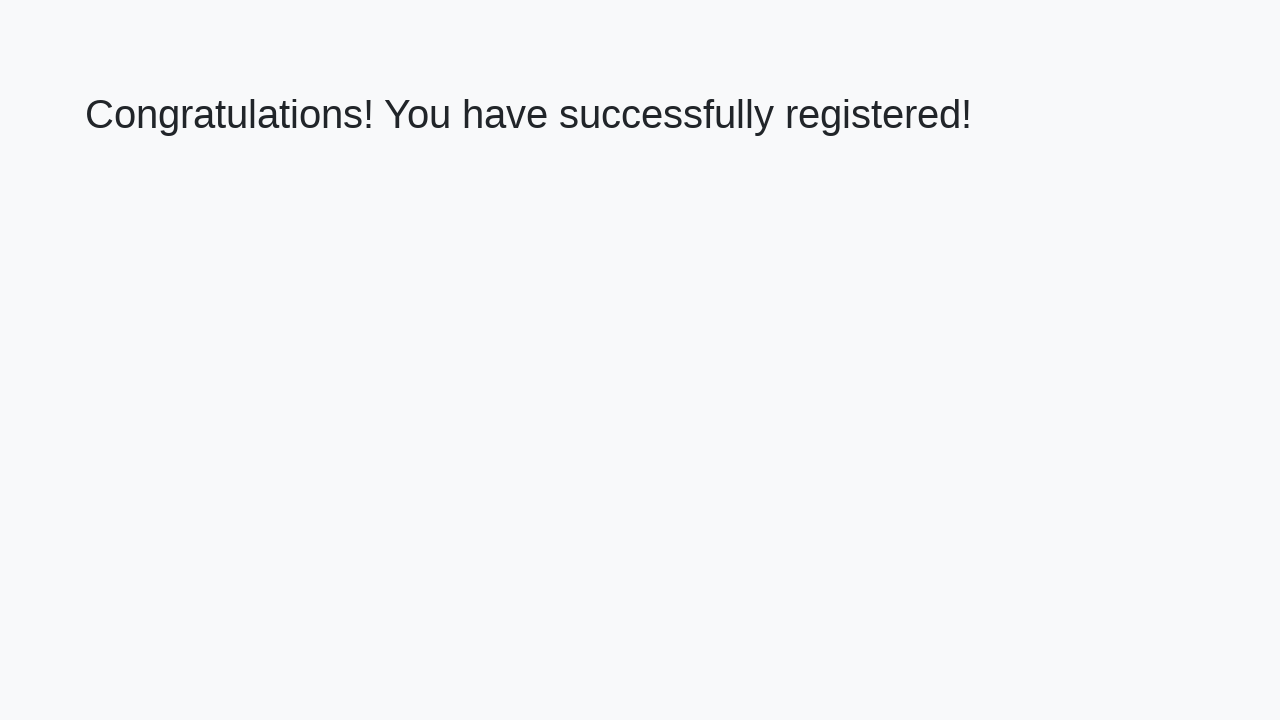

Success message header loaded
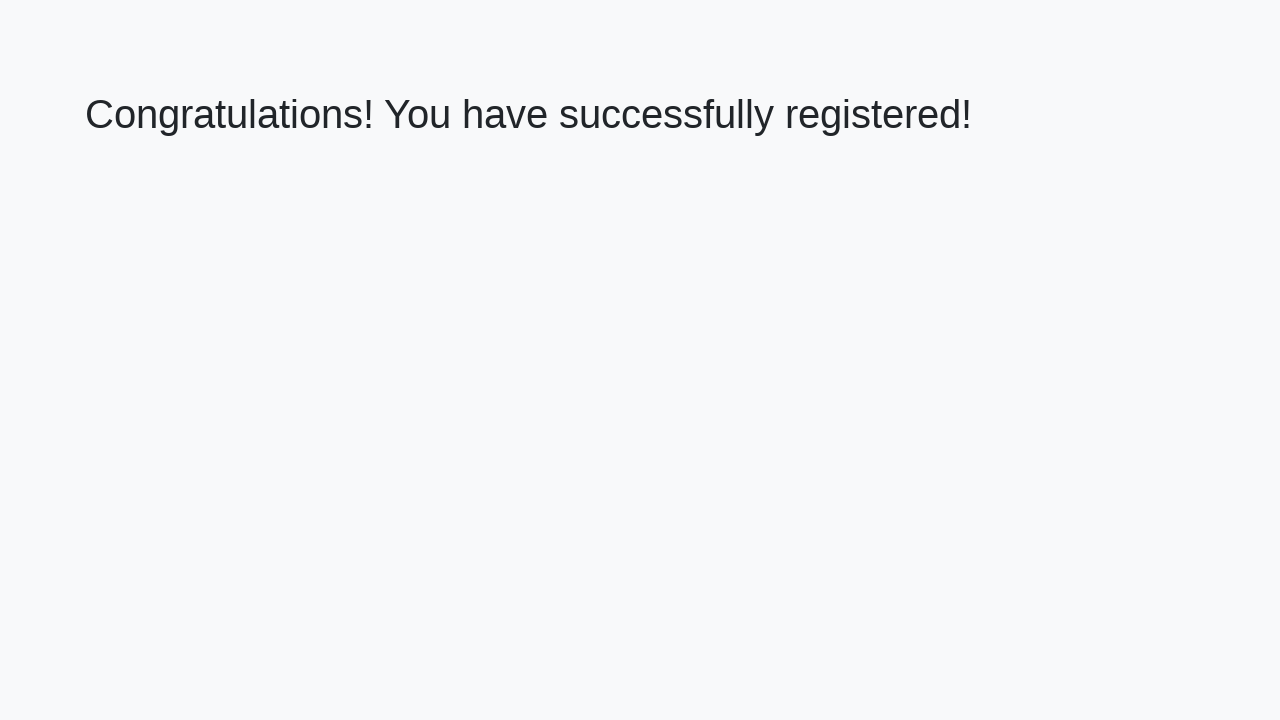

Retrieved success message text
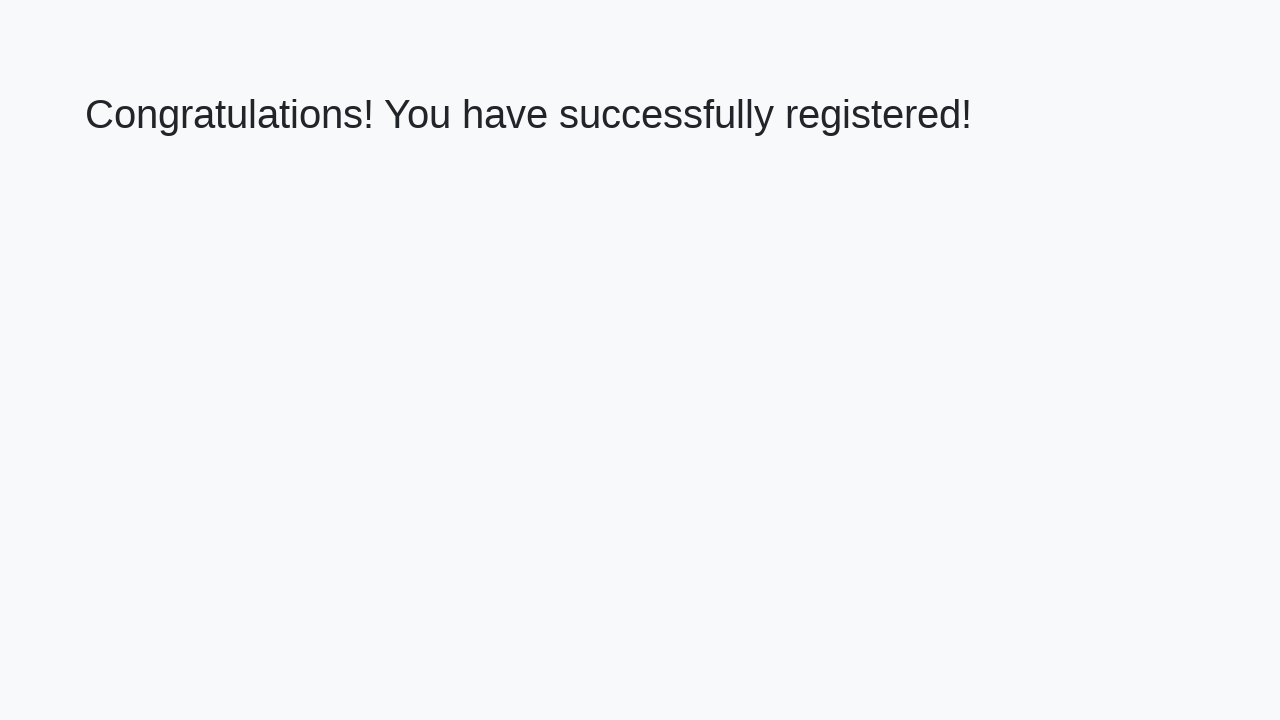

Verified success message: 'Congratulations! You have successfully registered!'
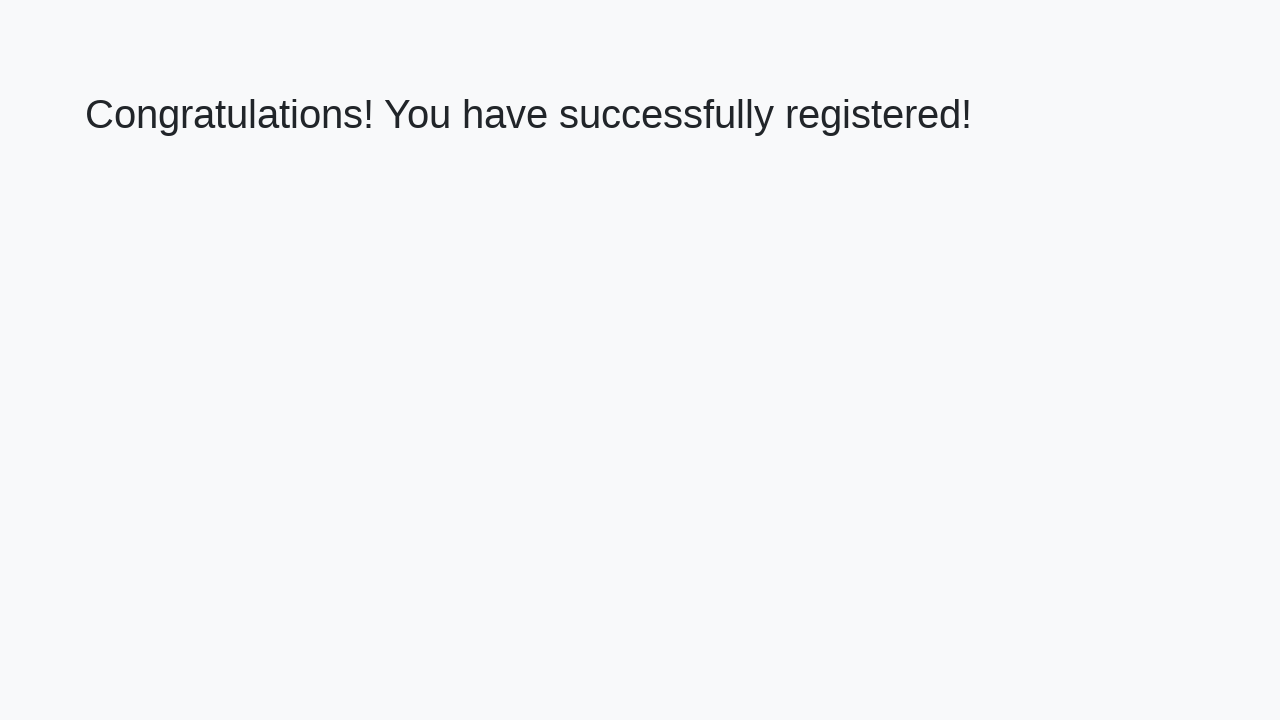

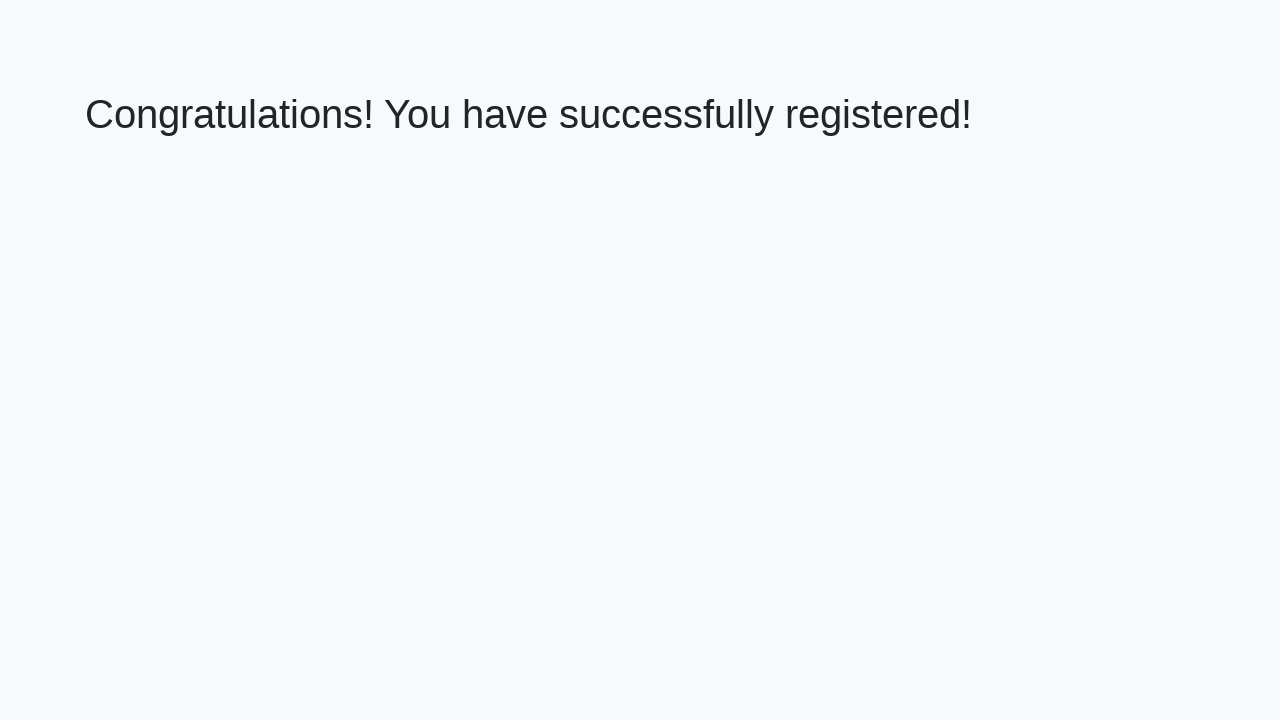